Tests JavaScript alert handling by triggering a JS alert, getting its text, and accepting it

Starting URL: https://the-internet.herokuapp.com/

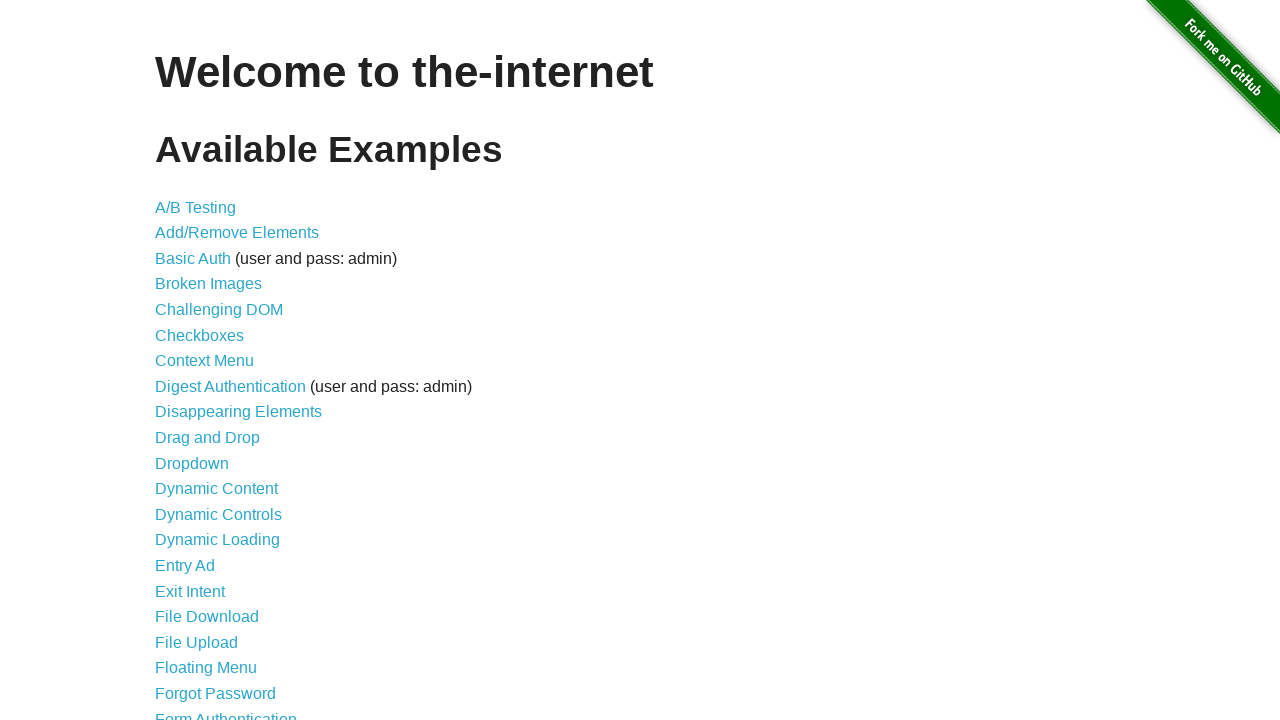

Clicked on JavaScript Alerts link at (214, 361) on a[href='/javascript_alerts']
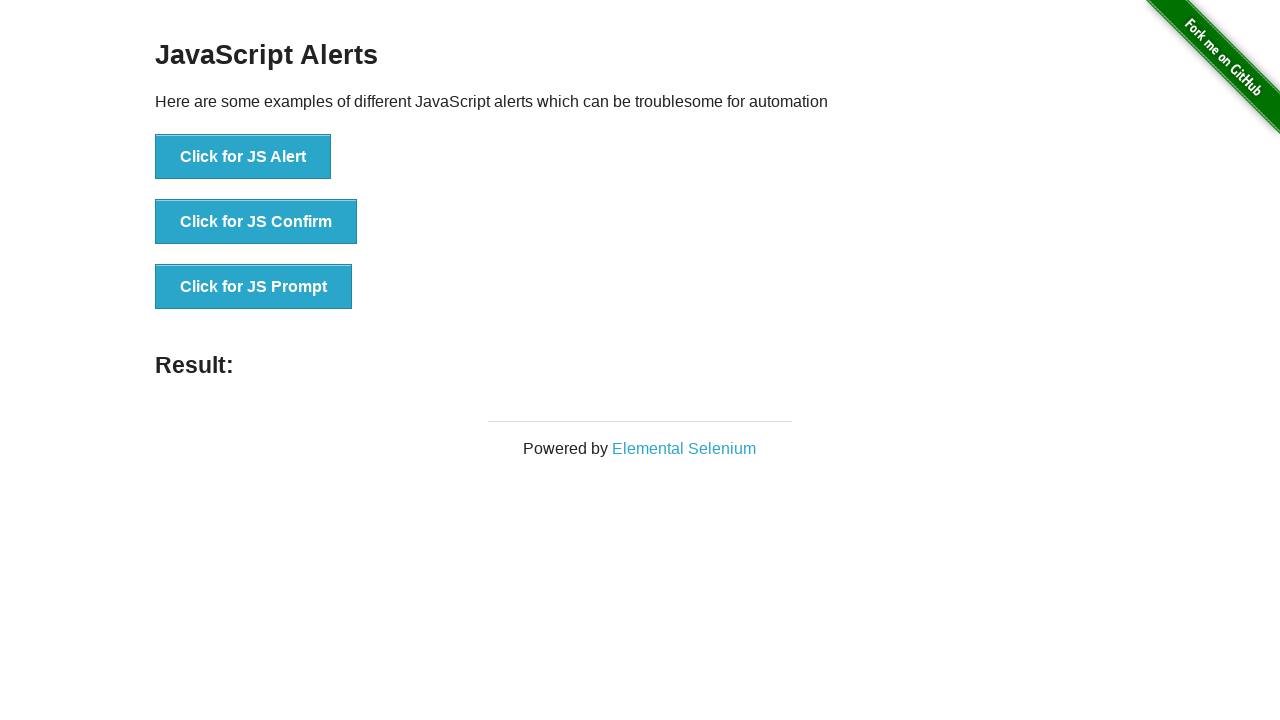

JavaScript Alerts page loaded and JS Alert button is visible
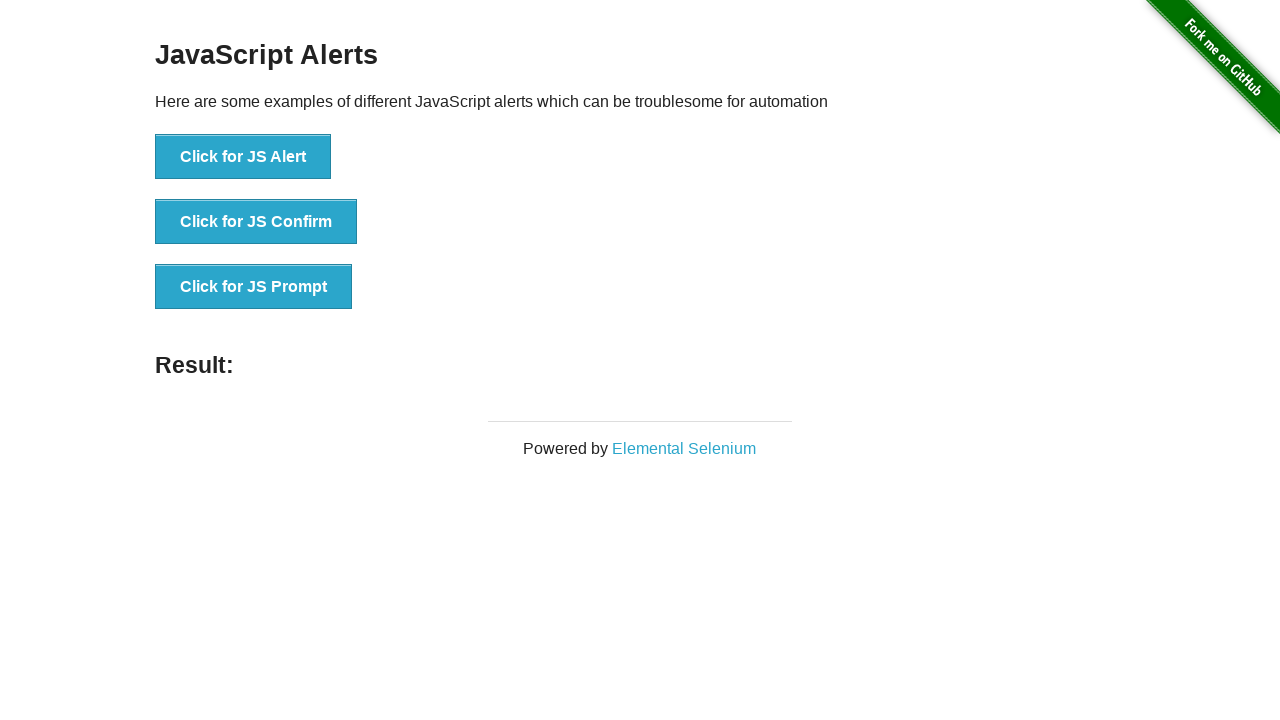

Set up dialog handler to automatically accept alerts
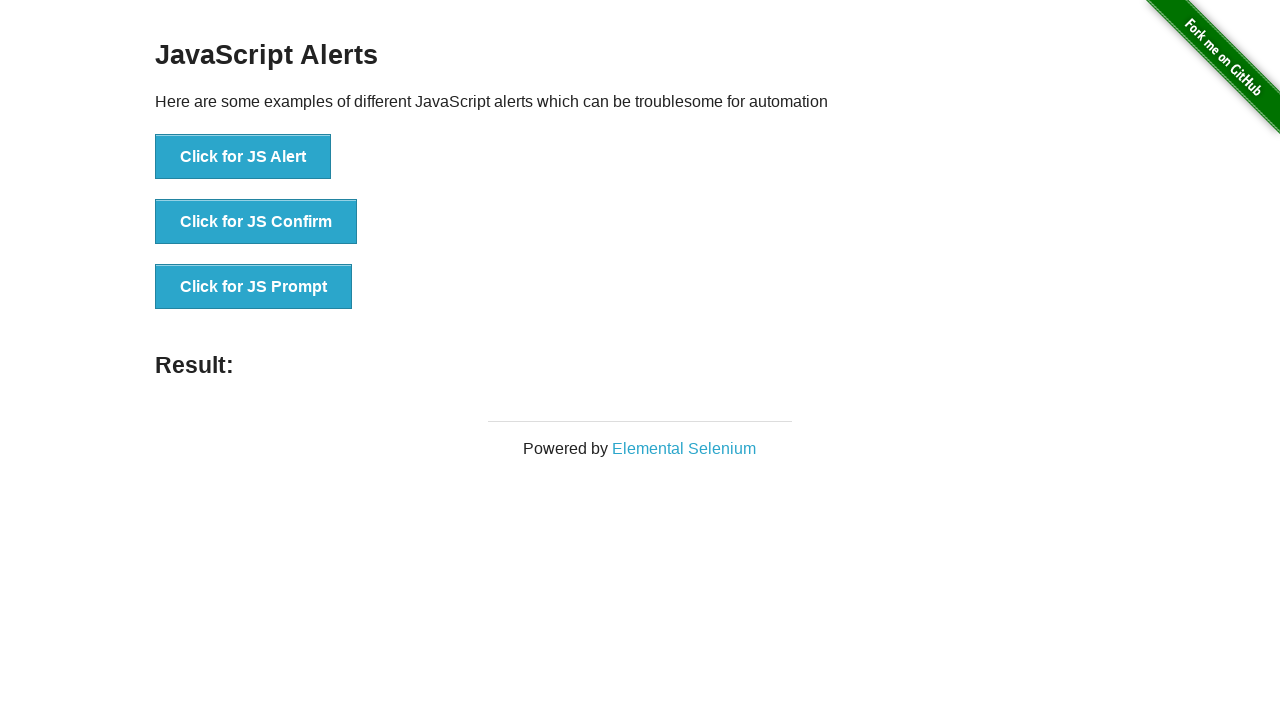

Clicked JS Alert button to trigger JavaScript alert at (243, 157) on button[onclick='jsAlert()']
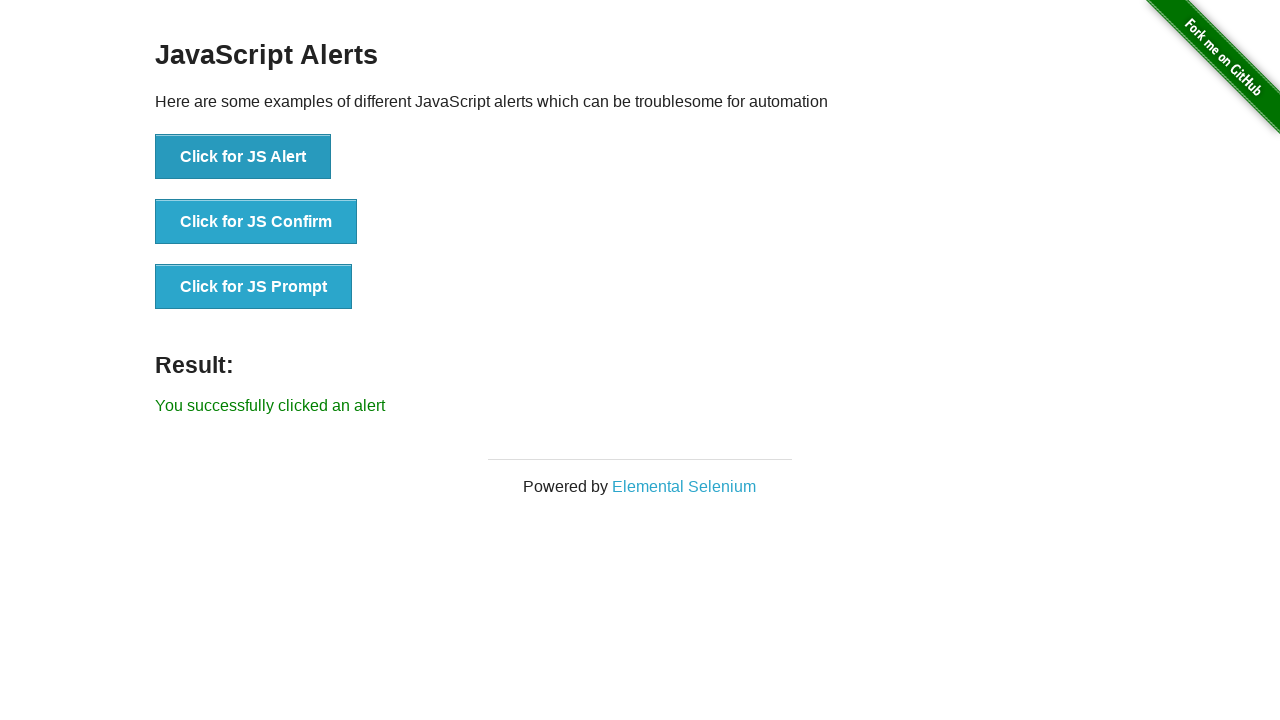

Alert was accepted and result message updated on page
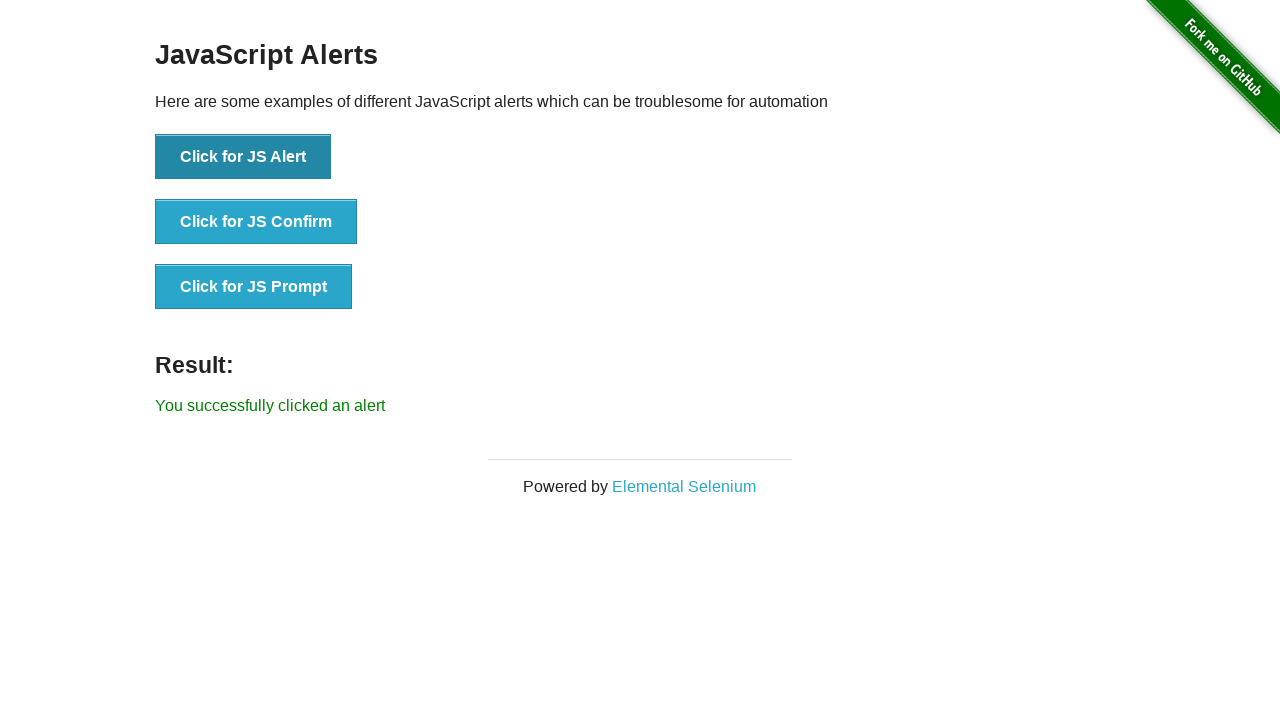

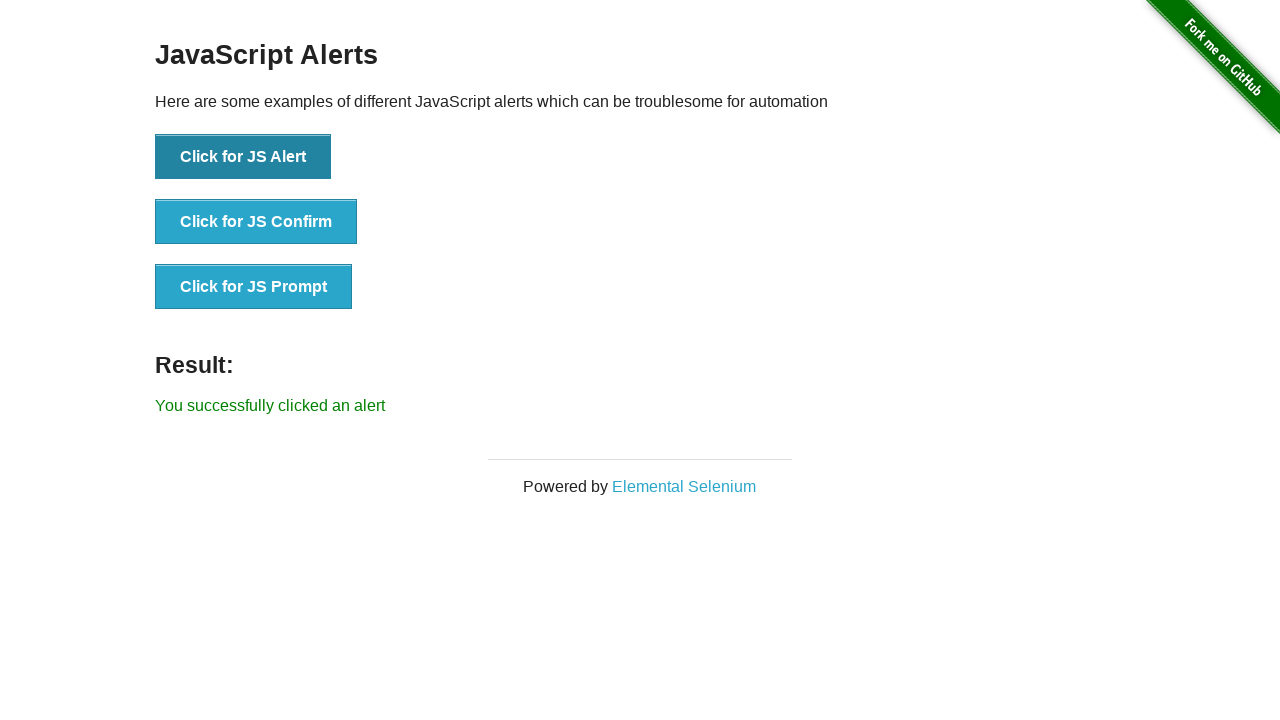